Tests that the Clear completed button displays with correct text when items are completed

Starting URL: https://demo.playwright.dev/todomvc

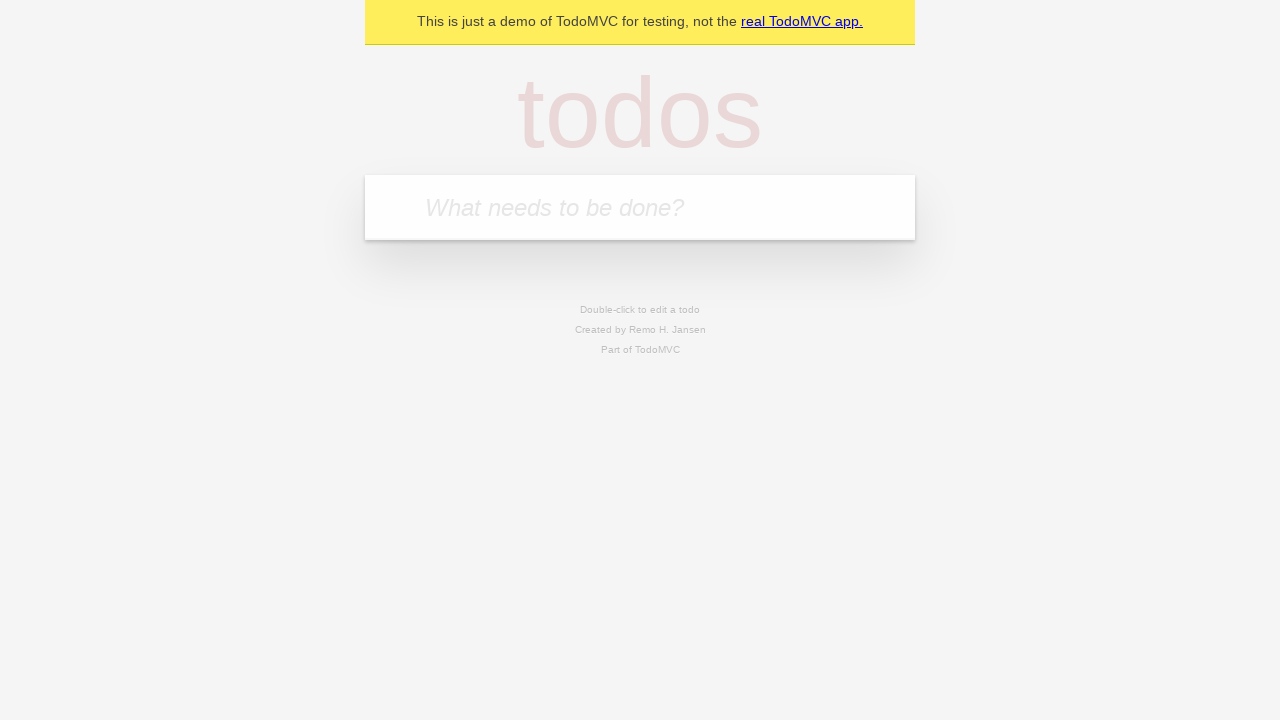

Filled todo input with 'buy some cheese' on internal:attr=[placeholder="What needs to be done?"i]
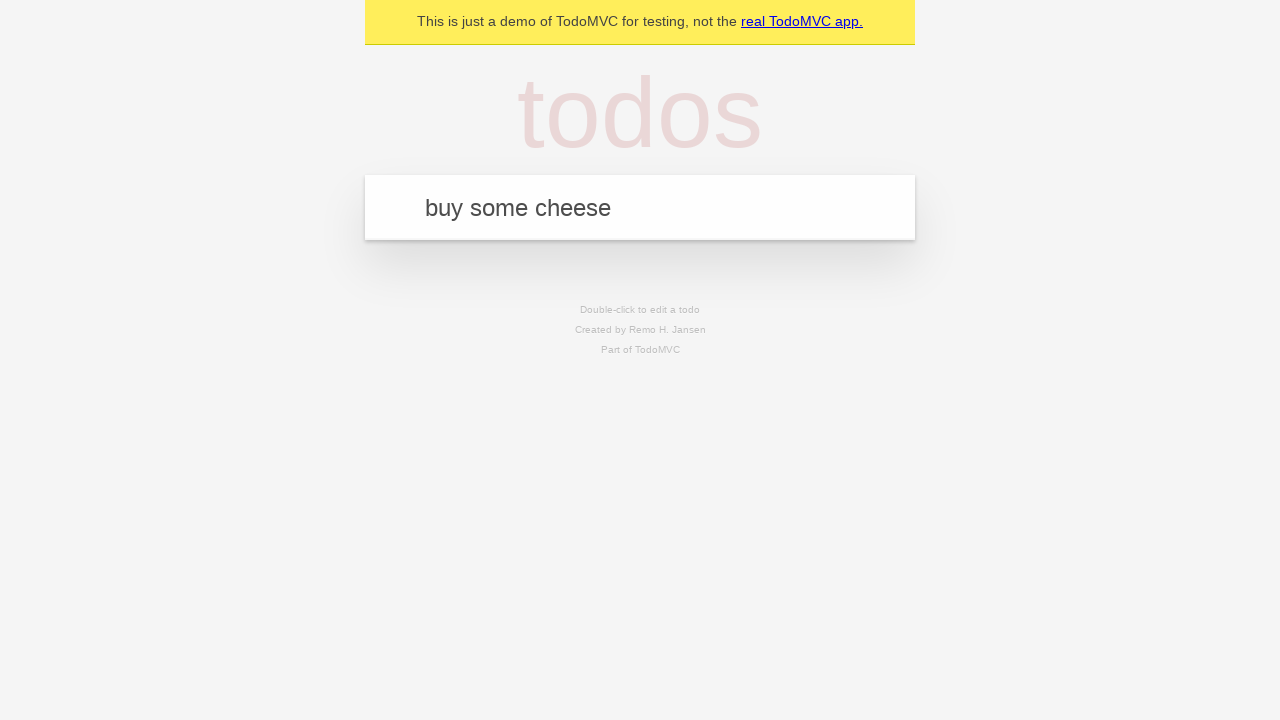

Pressed Enter to create first todo on internal:attr=[placeholder="What needs to be done?"i]
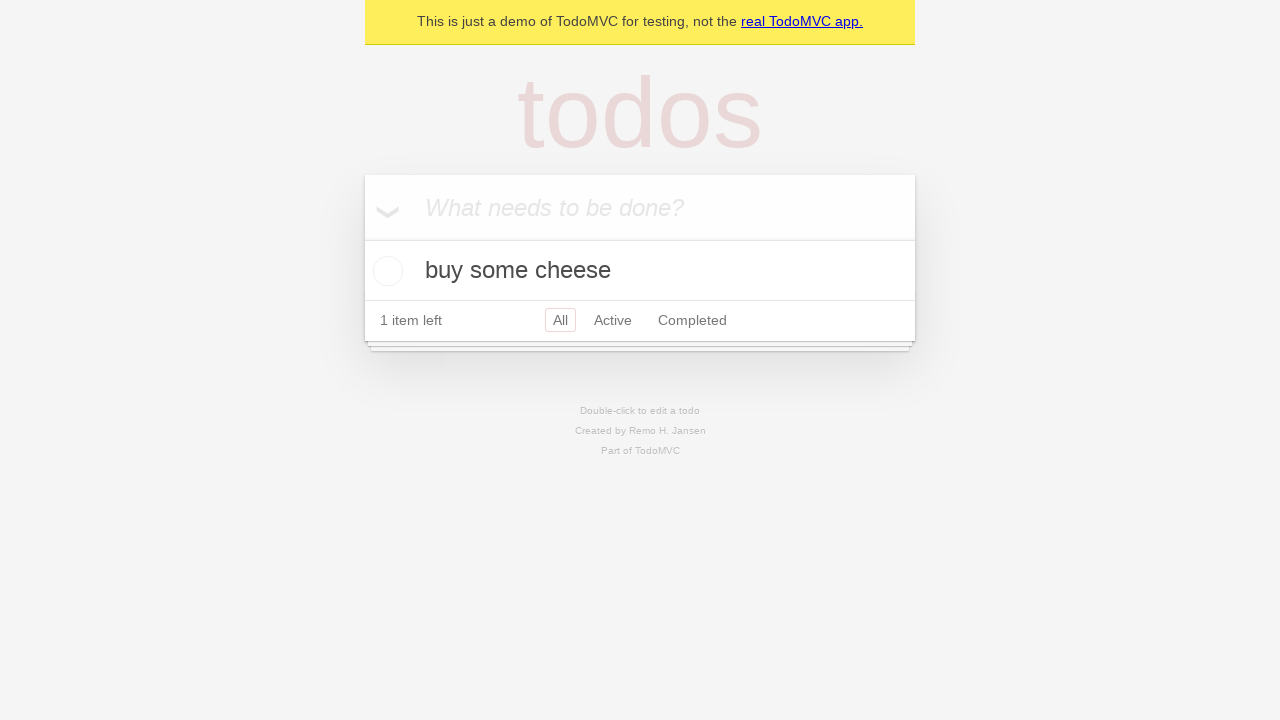

Filled todo input with 'feed the cat' on internal:attr=[placeholder="What needs to be done?"i]
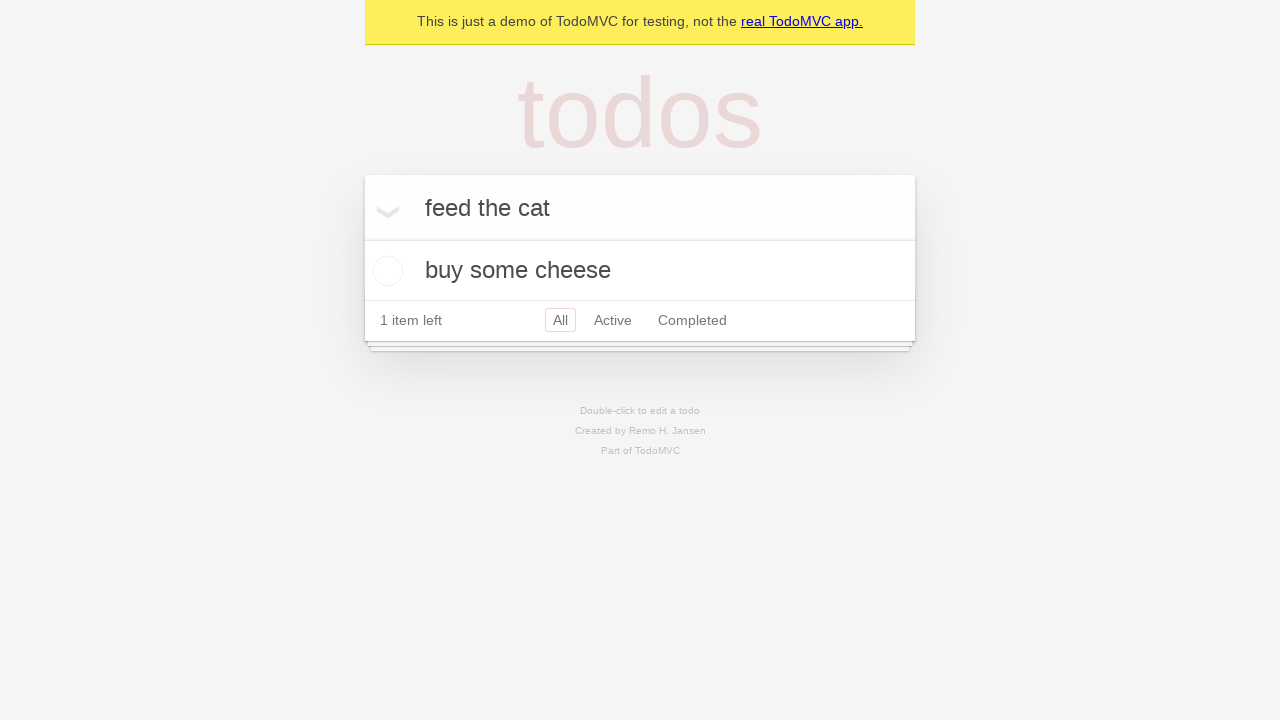

Pressed Enter to create second todo on internal:attr=[placeholder="What needs to be done?"i]
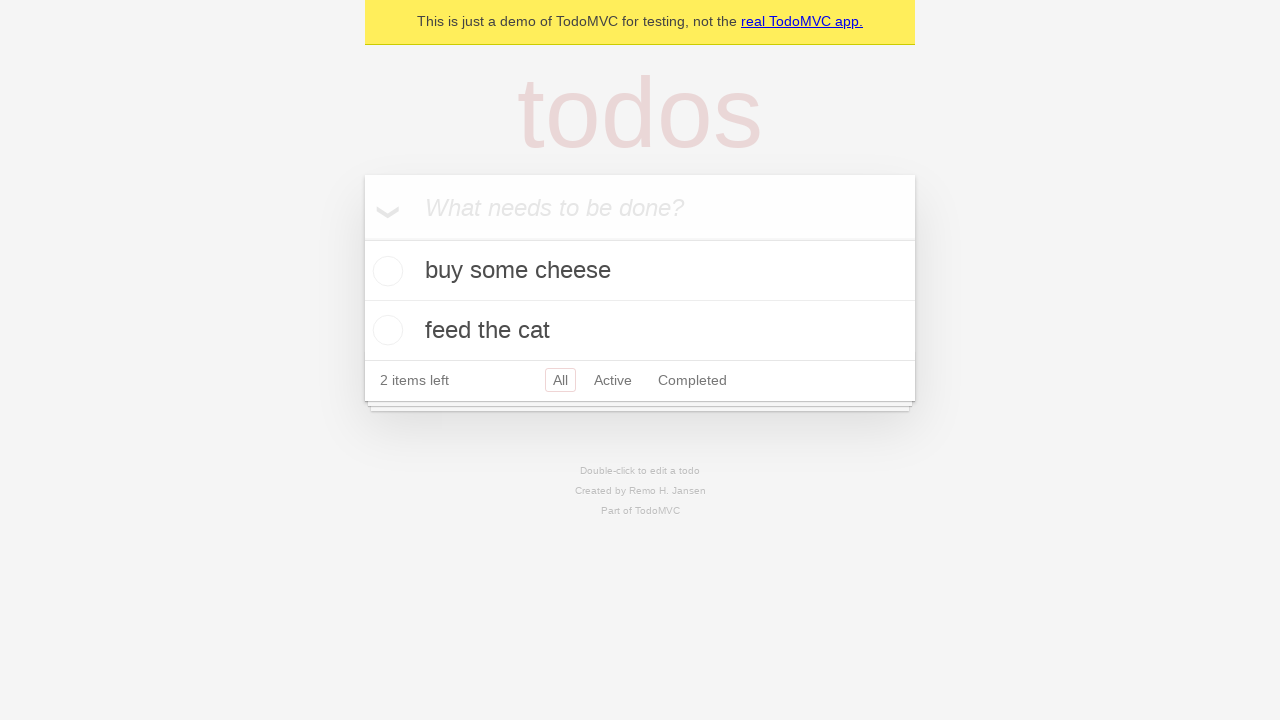

Filled todo input with 'book a doctors appointment' on internal:attr=[placeholder="What needs to be done?"i]
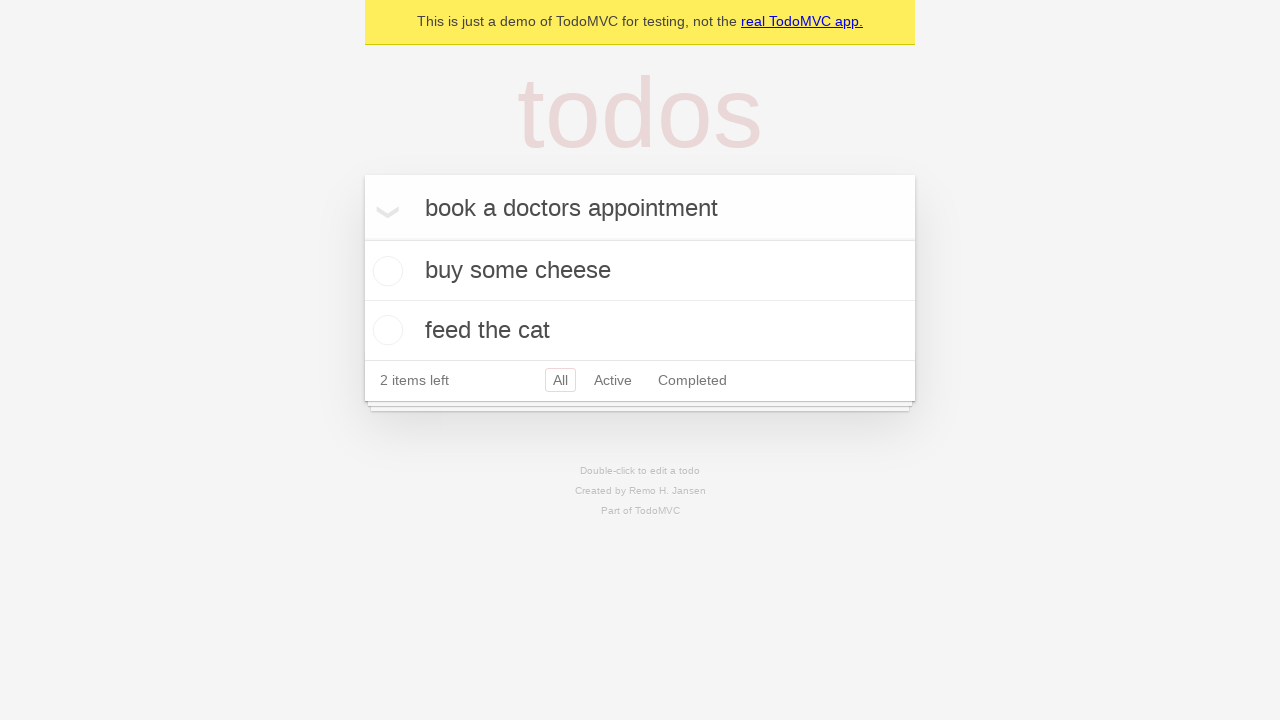

Pressed Enter to create third todo on internal:attr=[placeholder="What needs to be done?"i]
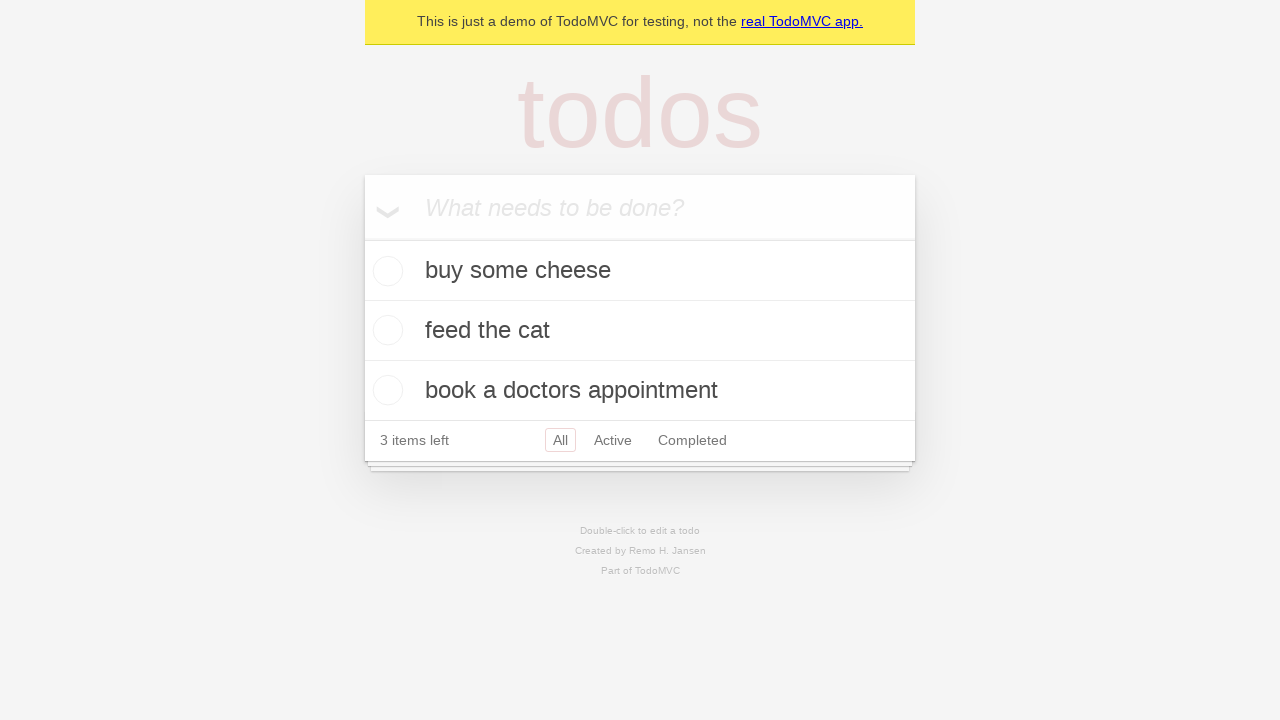

Waited for todo items to appear
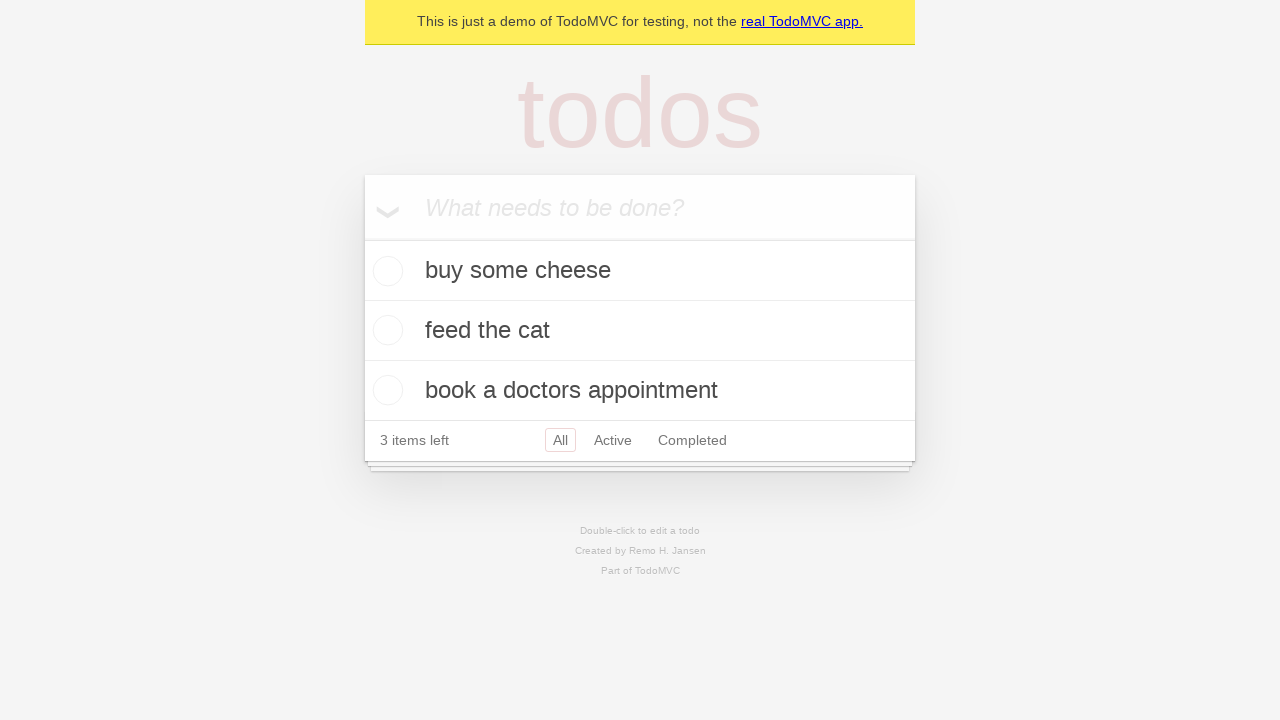

Checked the first todo item as completed at (385, 271) on .todo-list li .toggle >> nth=0
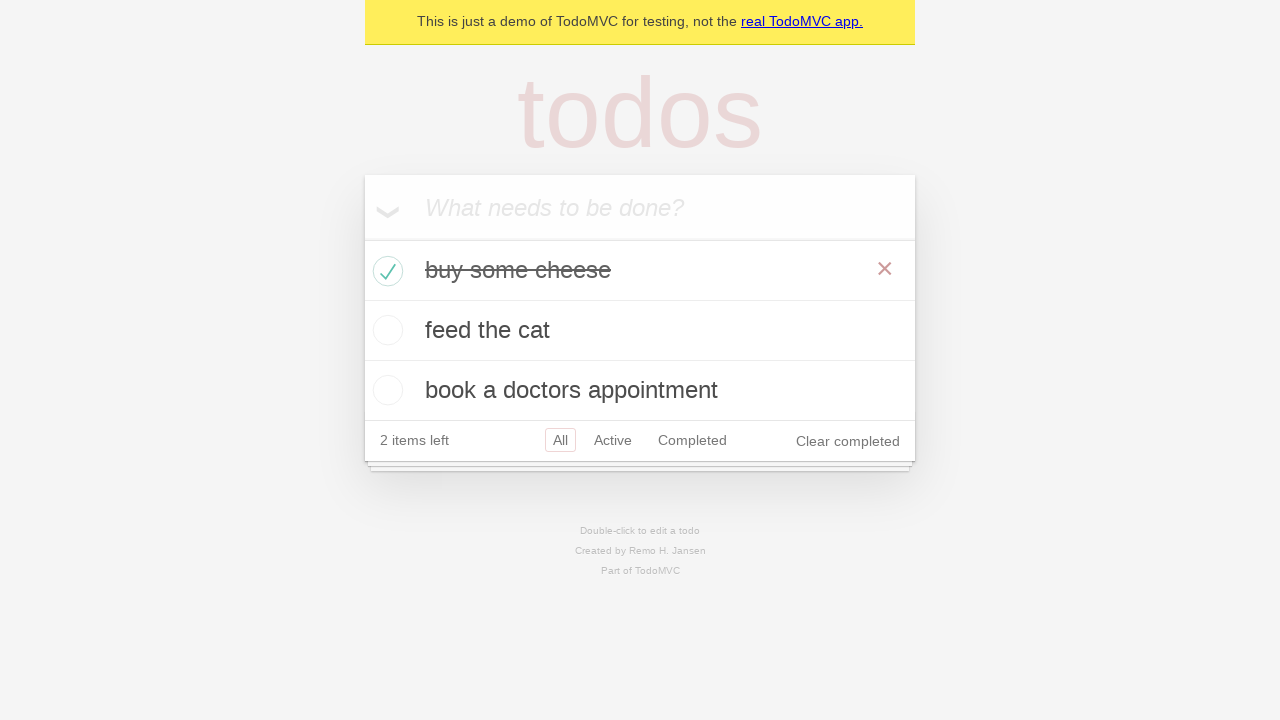

Waited for Clear completed button to appear
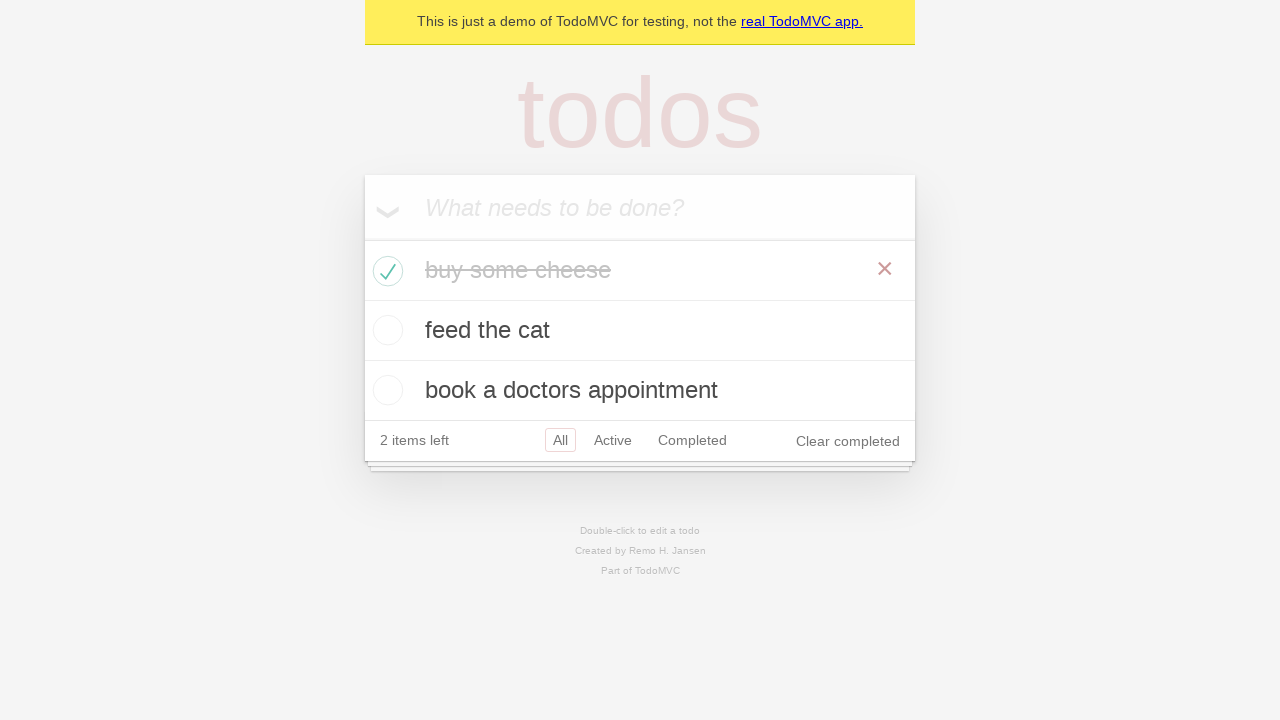

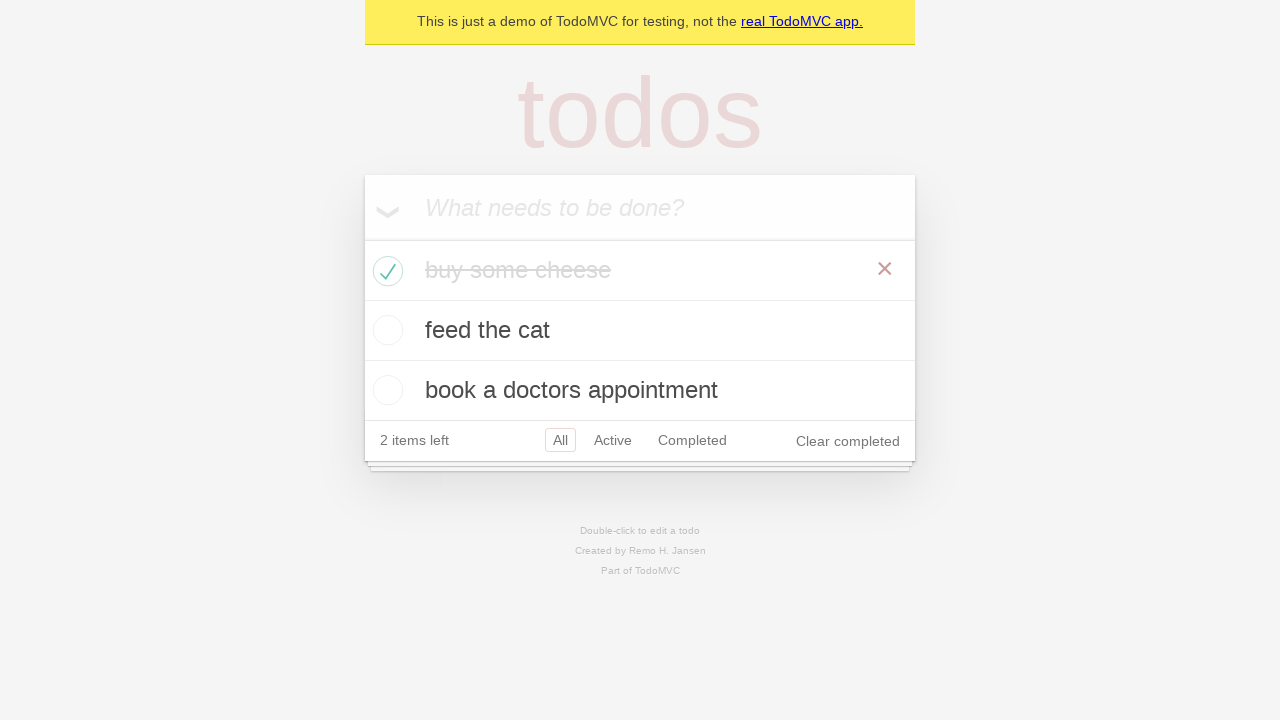